Tests checkbox functionality by navigating to the checkboxes page, checking an unchecked checkbox, and unchecking a checked checkbox

Starting URL: http://the-internet.herokuapp.com

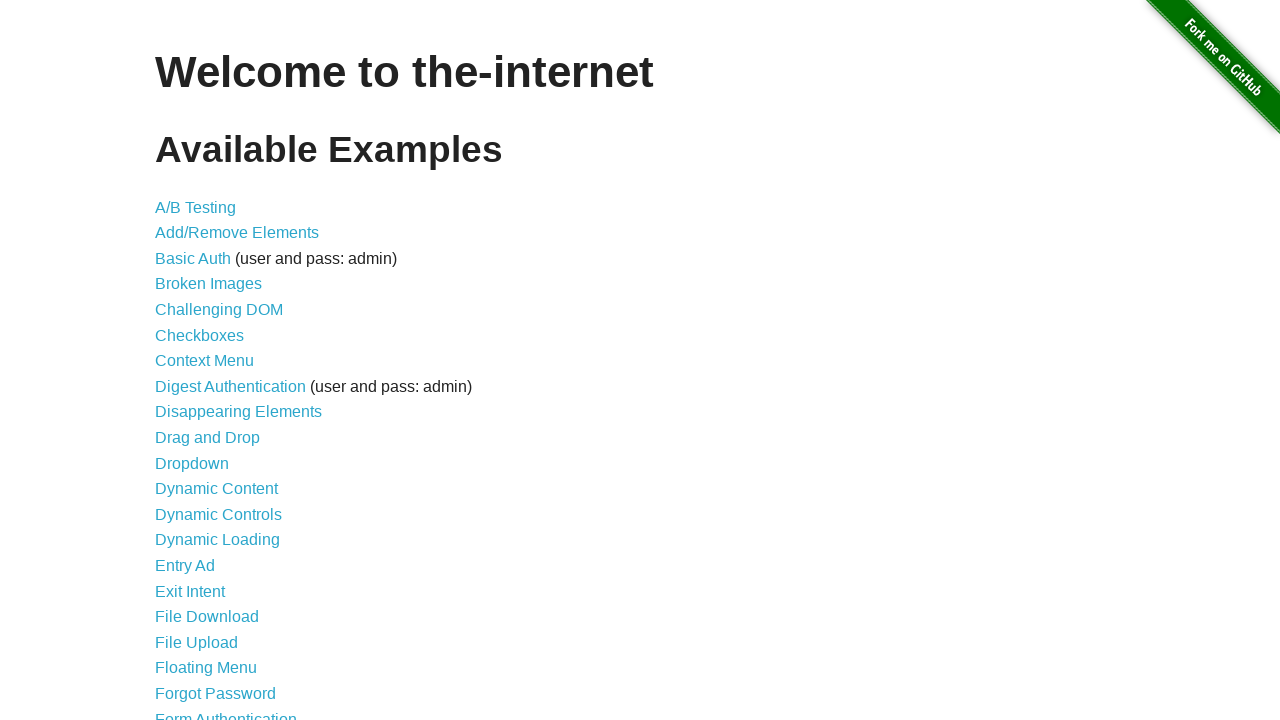

Waited for welcome text to load
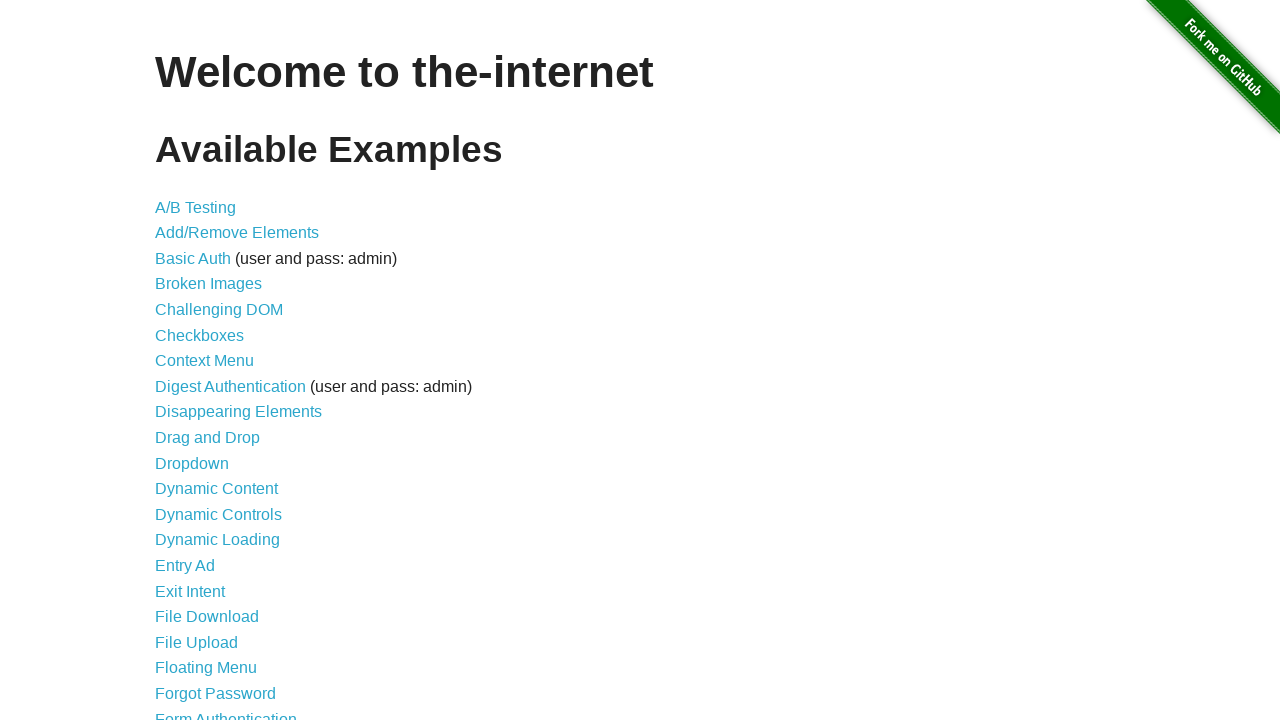

Clicked on Checkboxes link at (200, 335) on #content li:nth-child(6) a
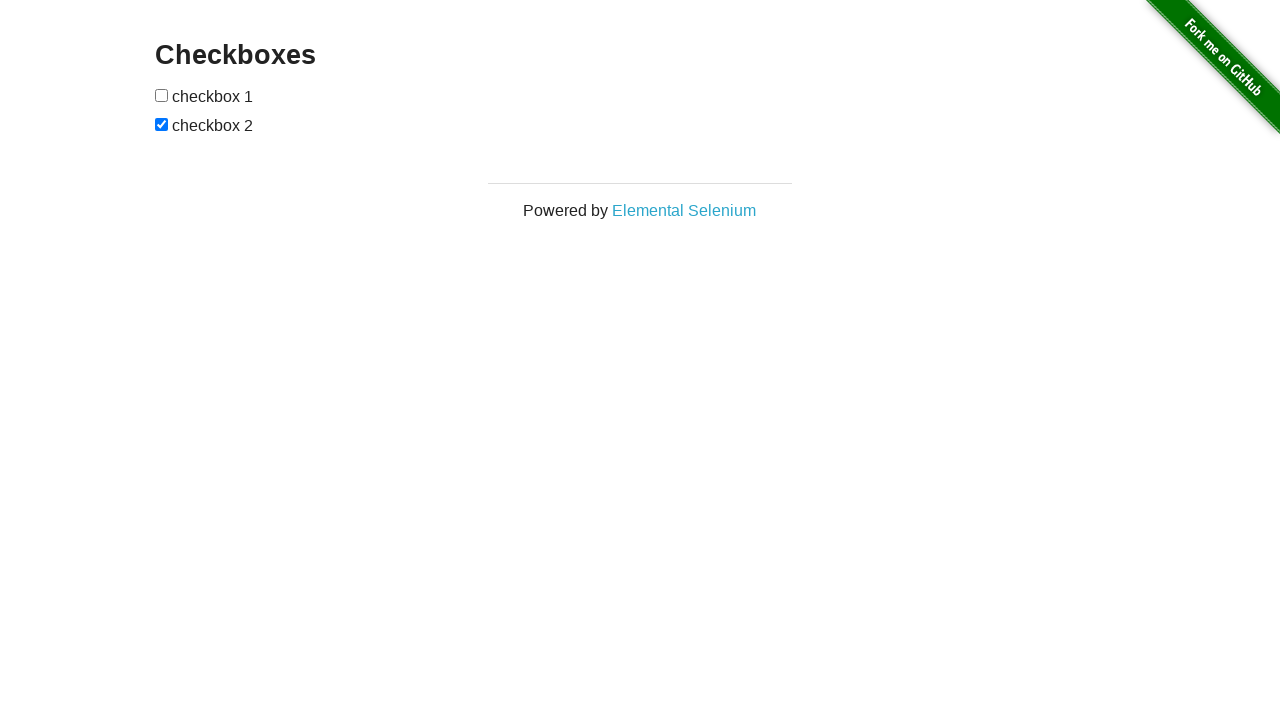

Checkboxes page loaded
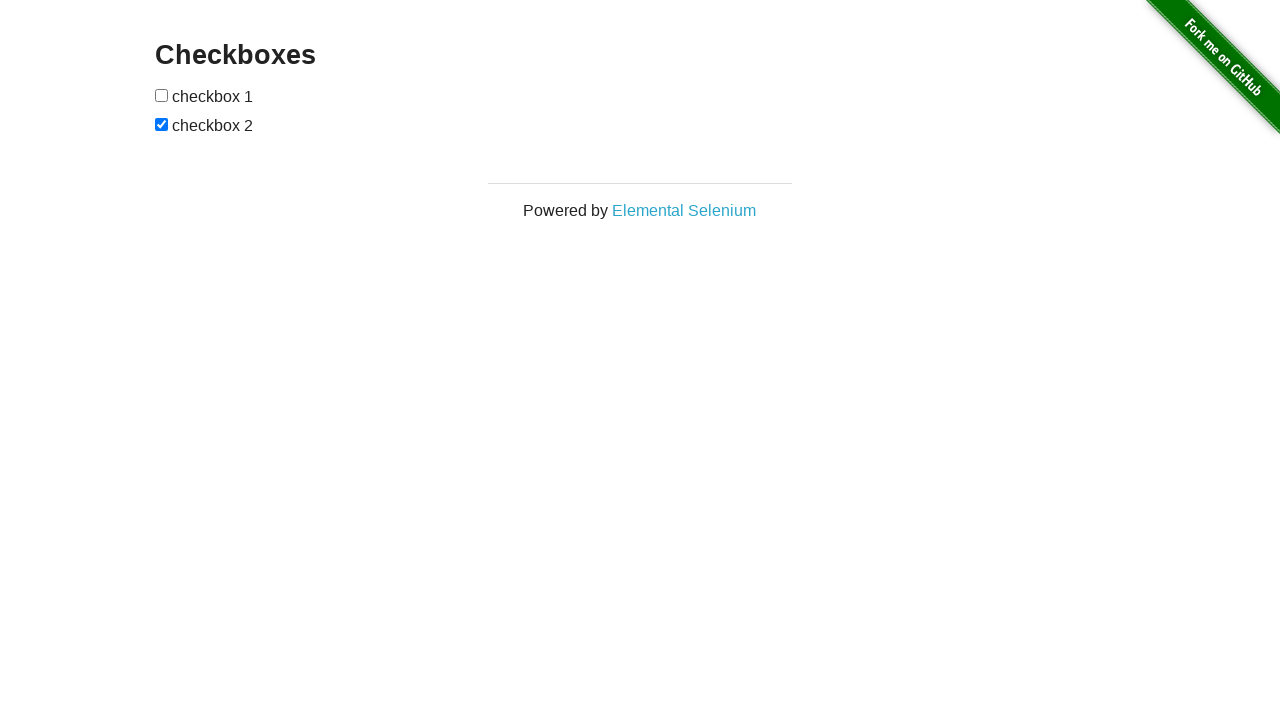

Checked the first checkbox at (162, 95) on #checkboxes input[type=checkbox]:nth-child(1)
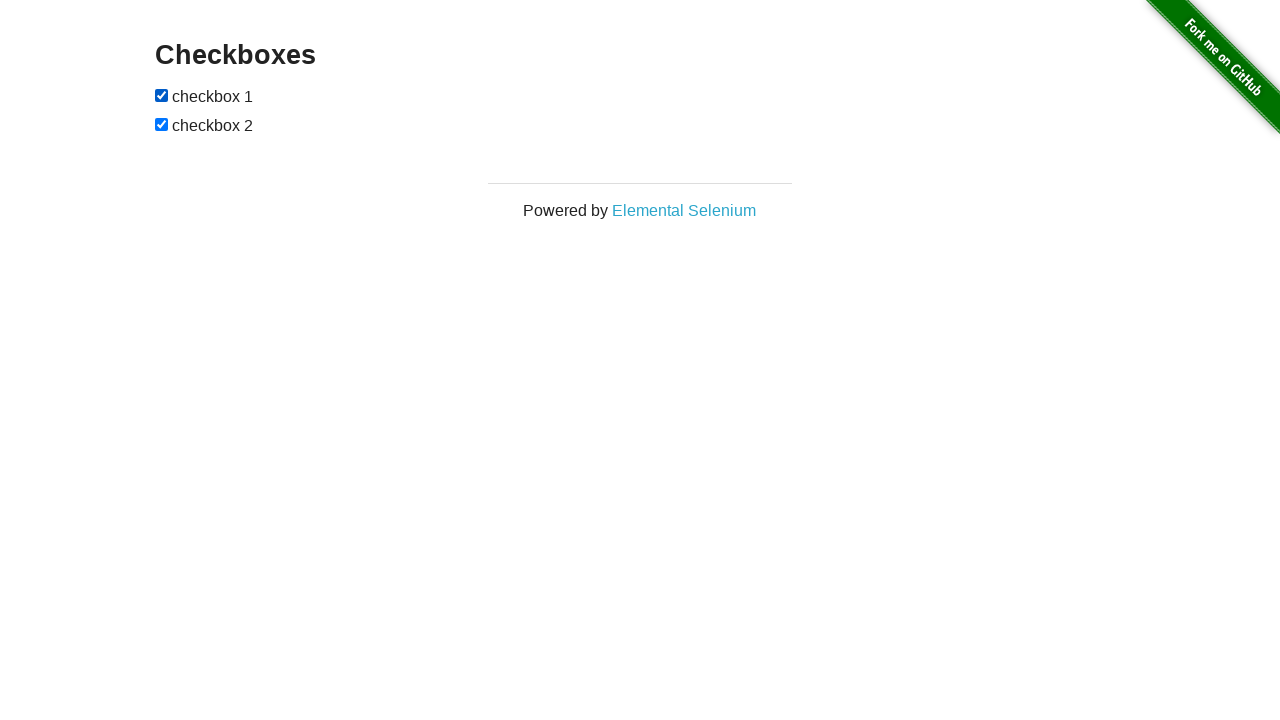

Verified first checkbox is now checked
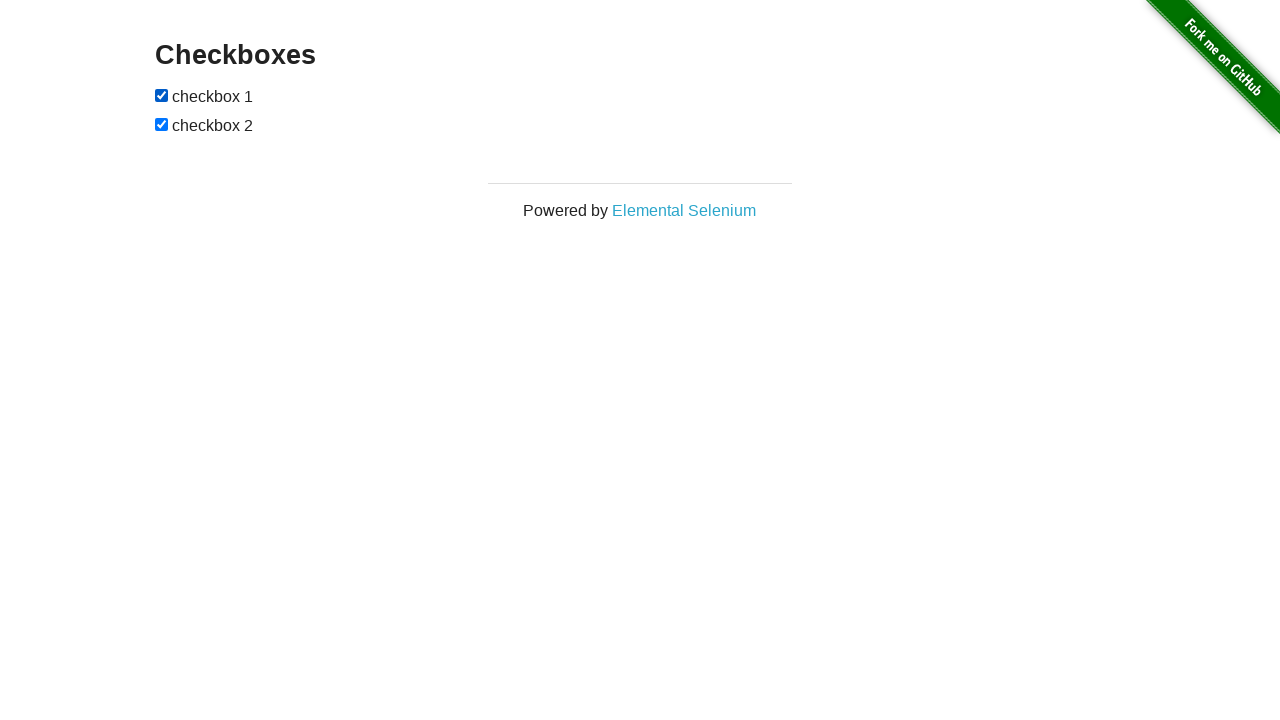

Unchecked the second checkbox at (162, 124) on #checkboxes input[type=checkbox]:nth-child(3)
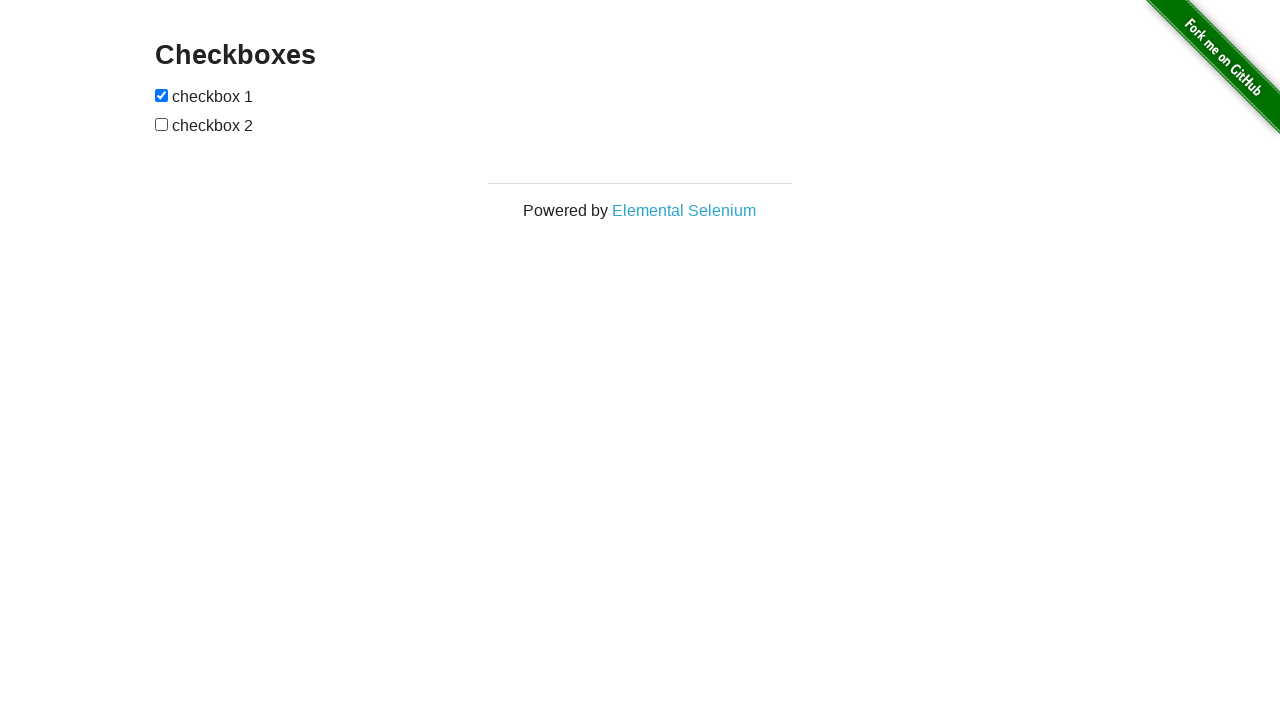

Verified second checkbox is now unchecked
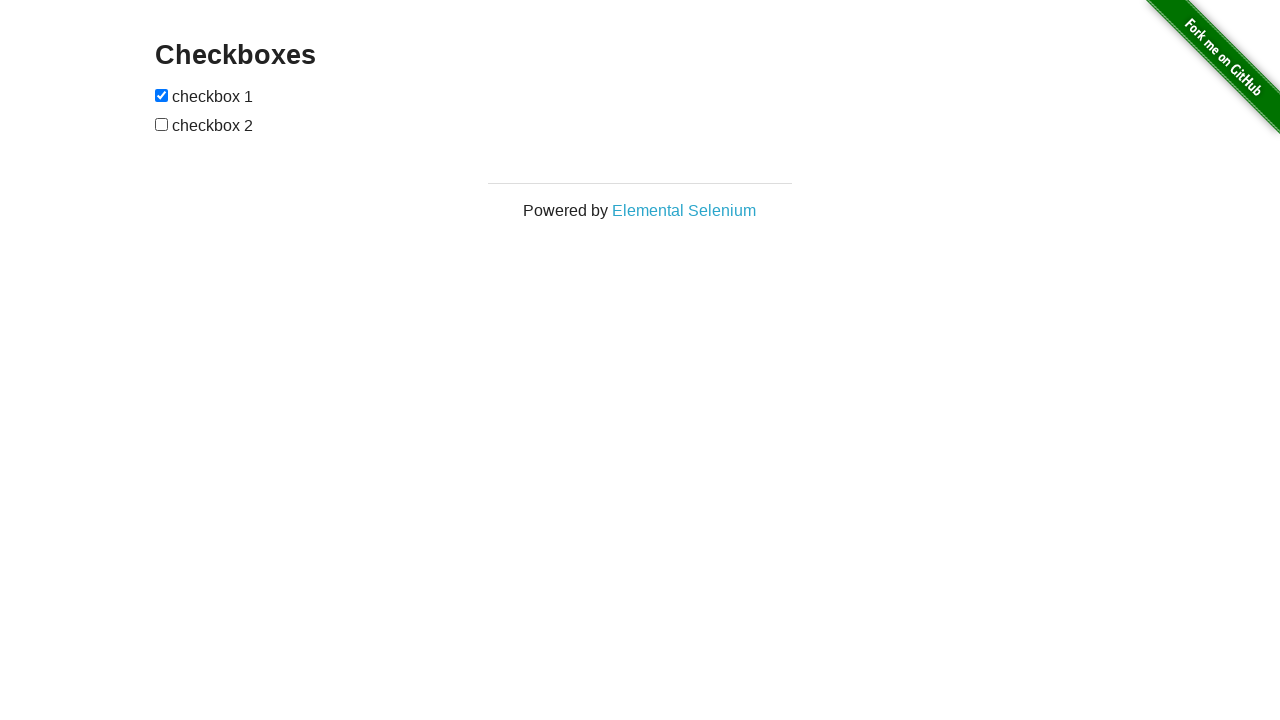

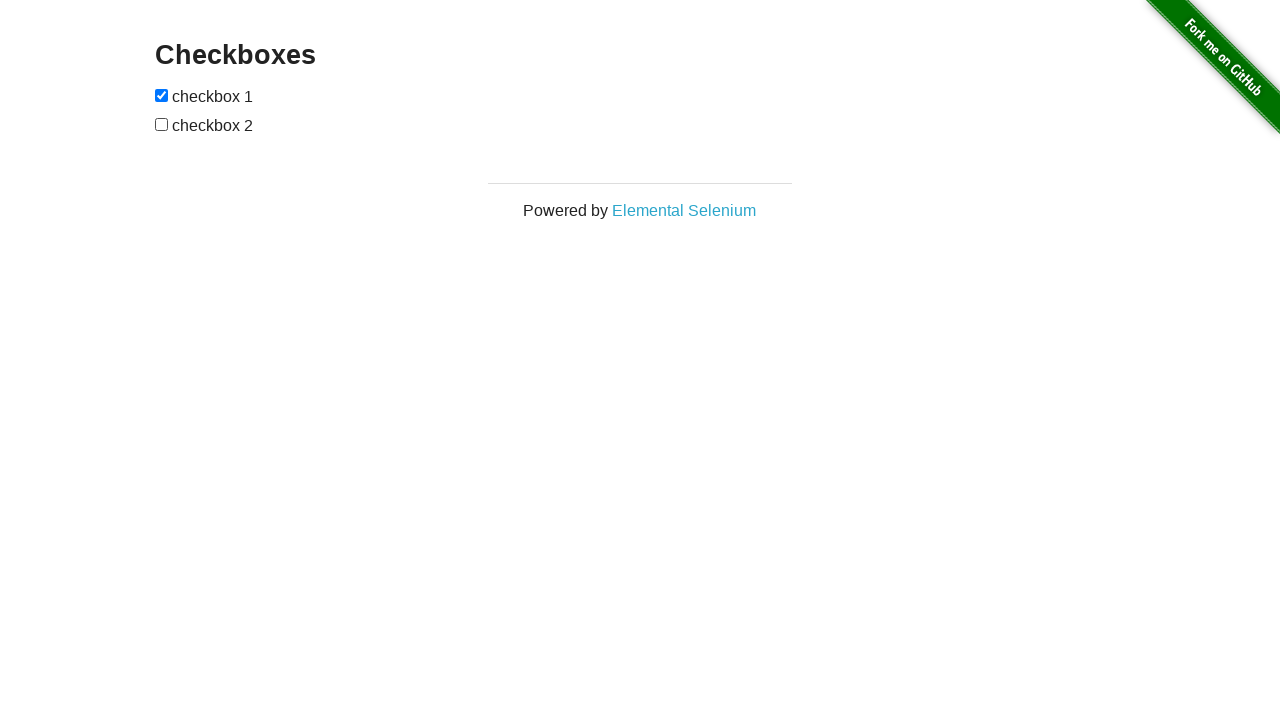